Tests marking individual todo items as complete

Starting URL: https://demo.playwright.dev/todomvc

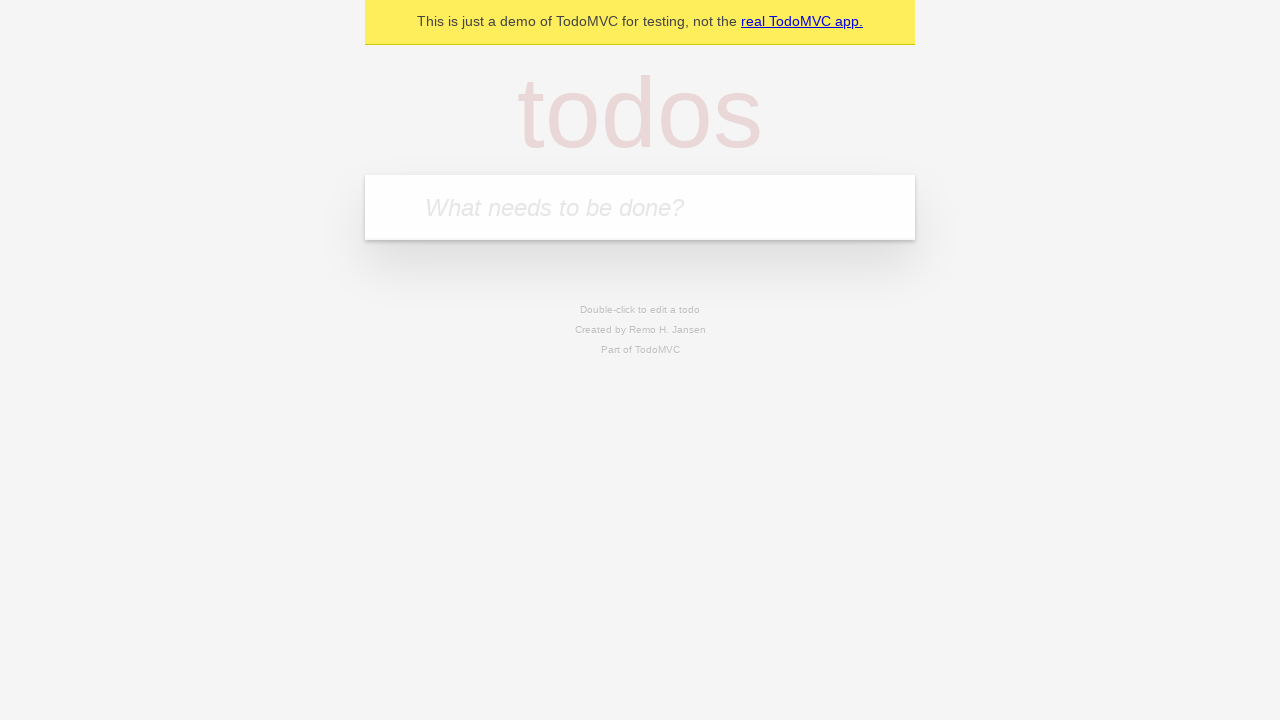

Filled todo input field with 'buy some cheese' on internal:attr=[placeholder="What needs to be done?"i]
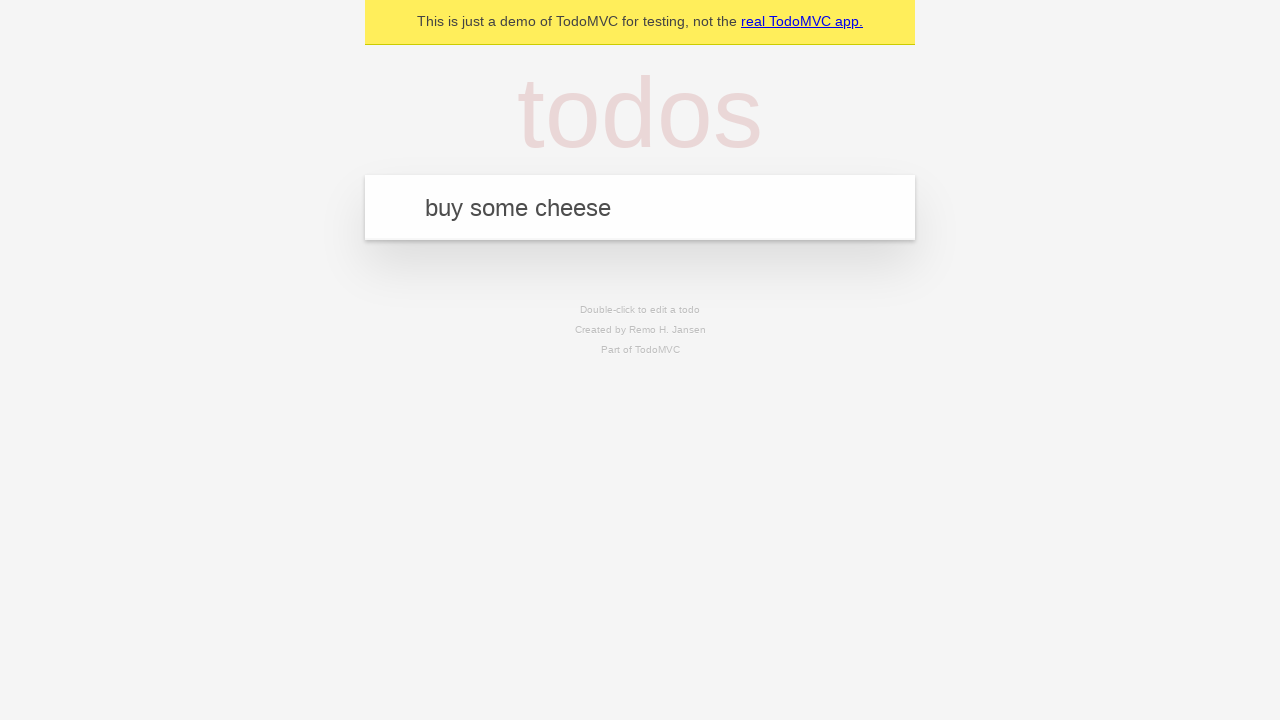

Pressed Enter to create todo item 'buy some cheese' on internal:attr=[placeholder="What needs to be done?"i]
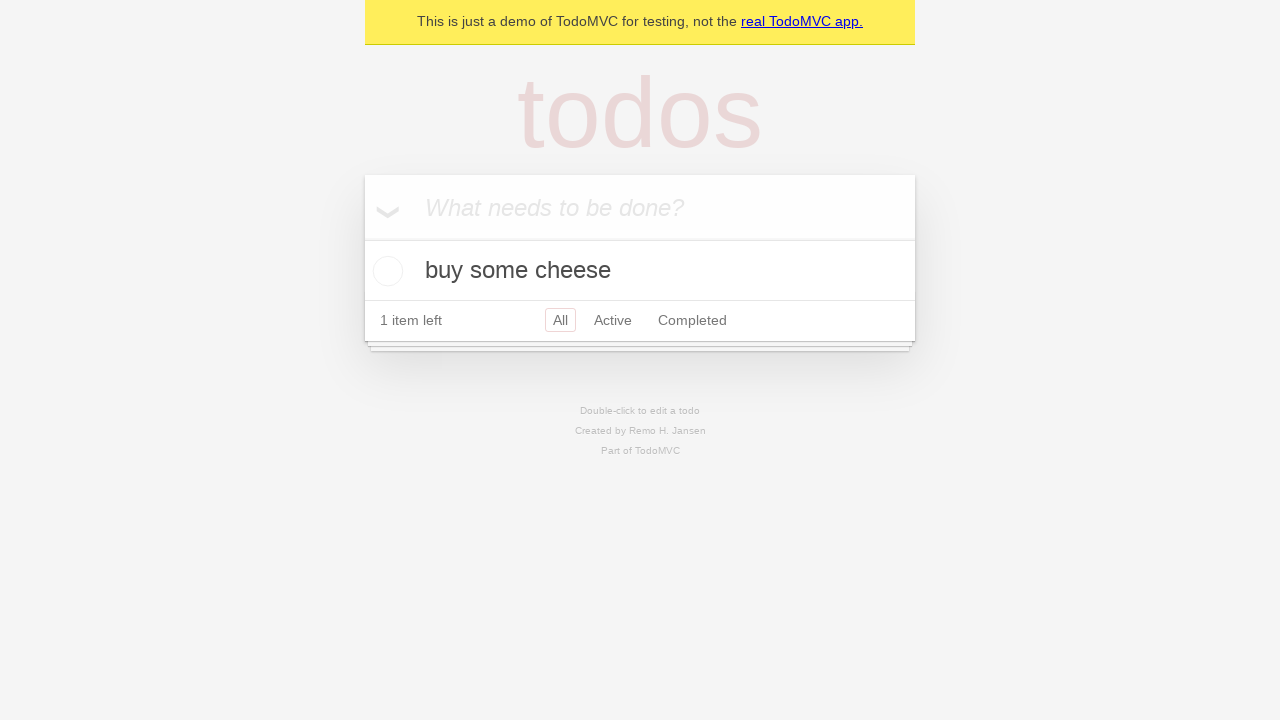

Filled todo input field with 'feed the cat' on internal:attr=[placeholder="What needs to be done?"i]
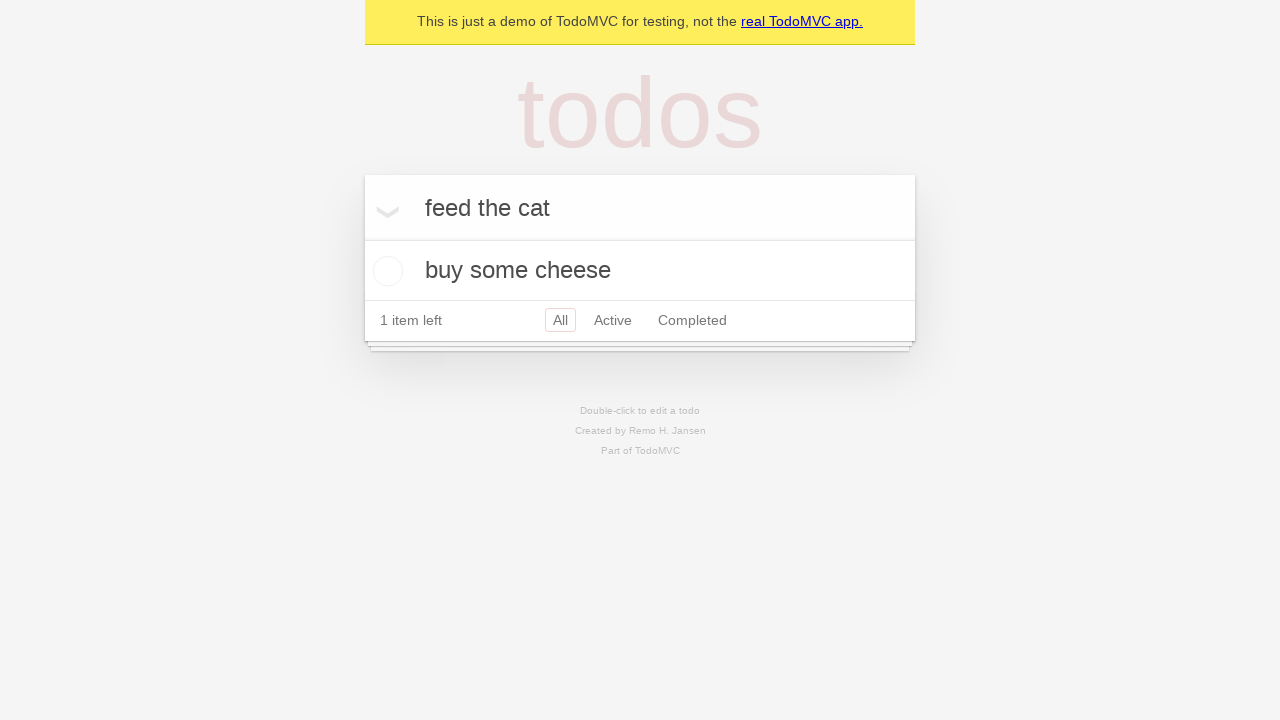

Pressed Enter to create todo item 'feed the cat' on internal:attr=[placeholder="What needs to be done?"i]
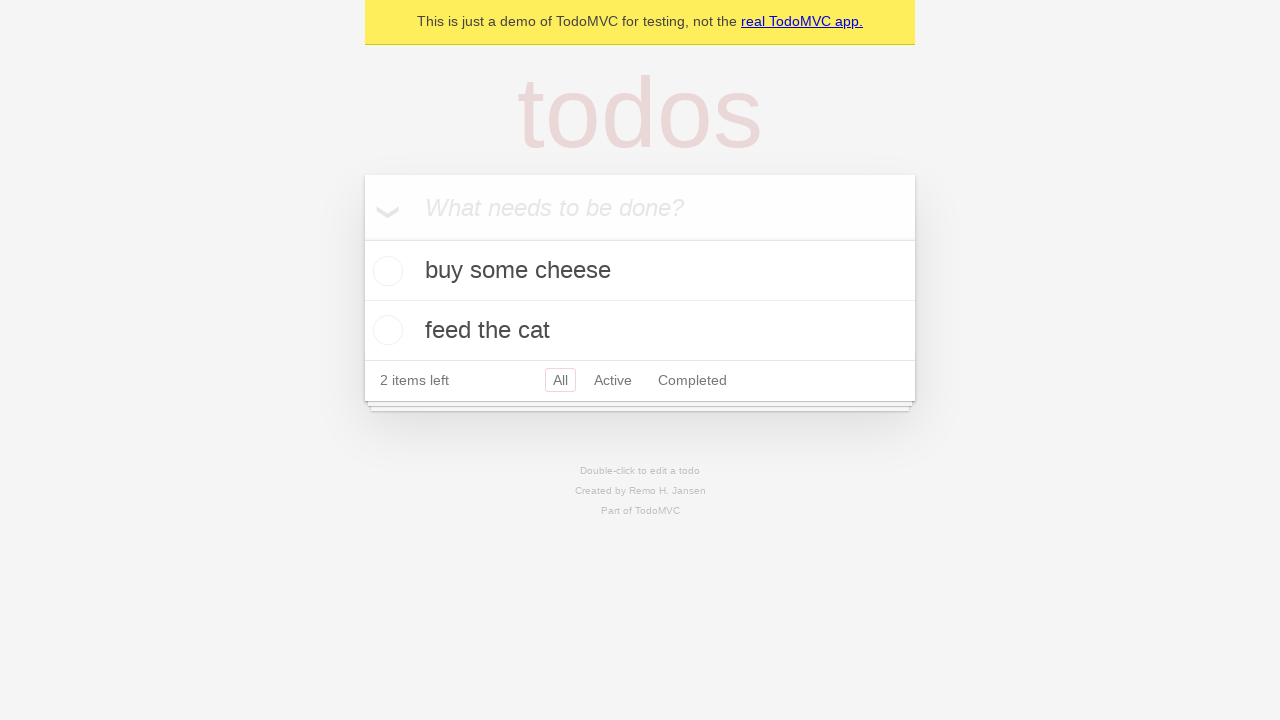

Waited for second todo item to appear
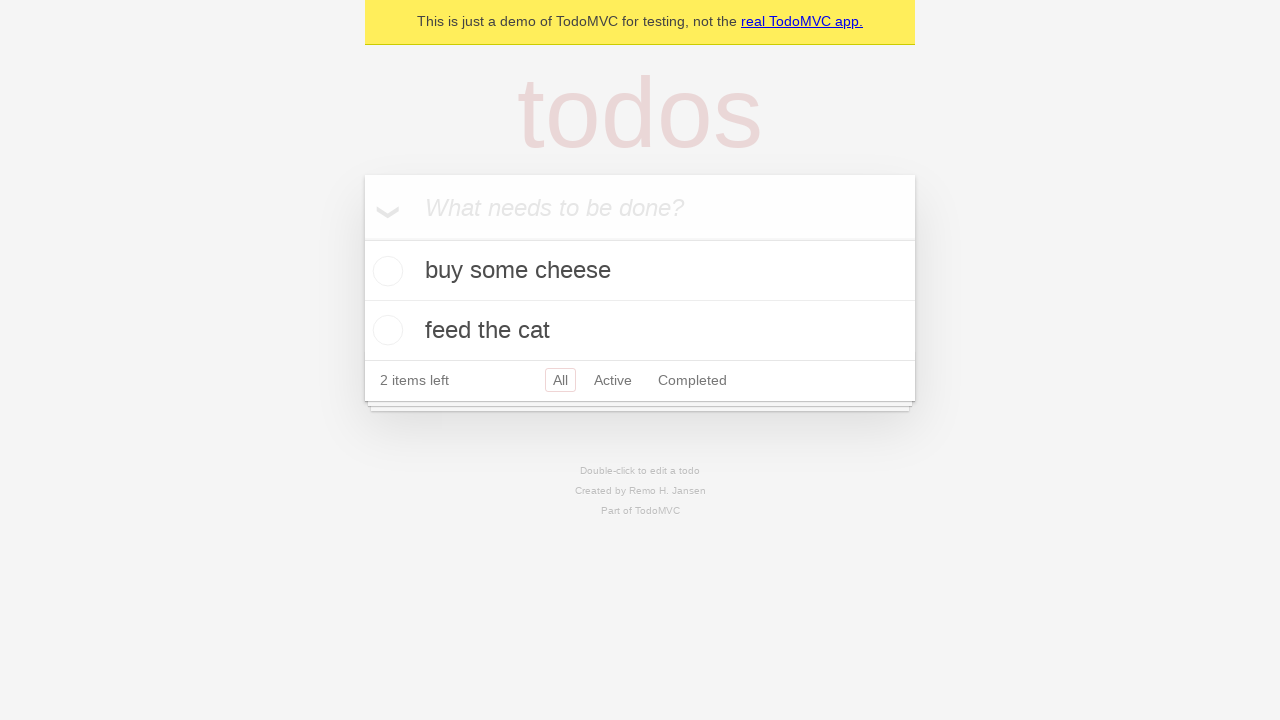

Marked first todo item 'buy some cheese' as complete at (385, 271) on internal:testid=[data-testid="todo-item"s] >> nth=0 >> internal:role=checkbox
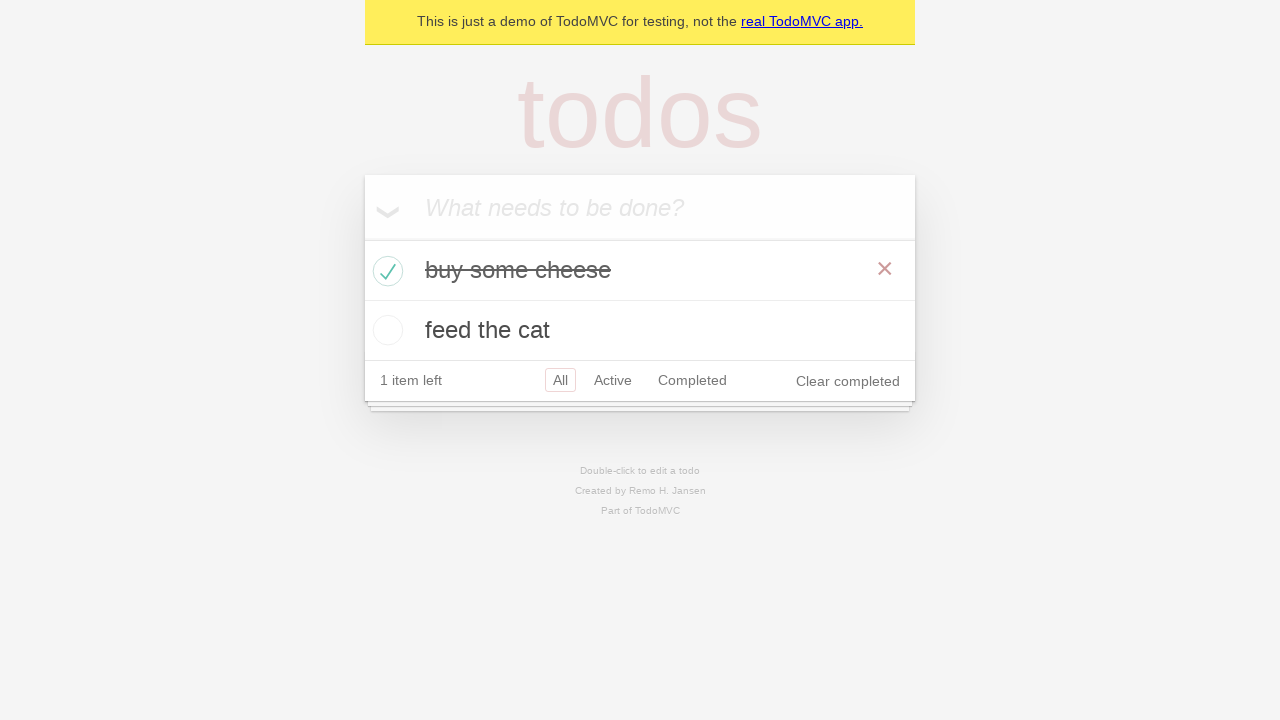

Marked second todo item 'feed the cat' as complete at (385, 330) on internal:testid=[data-testid="todo-item"s] >> nth=1 >> internal:role=checkbox
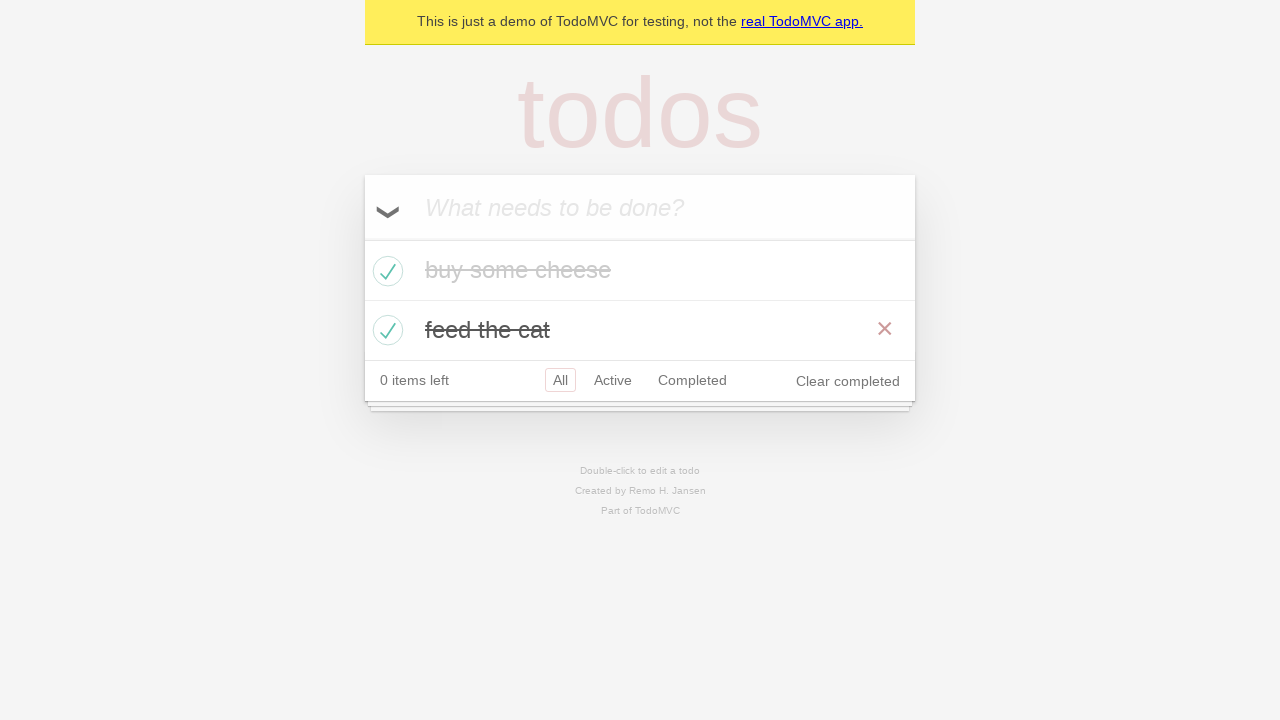

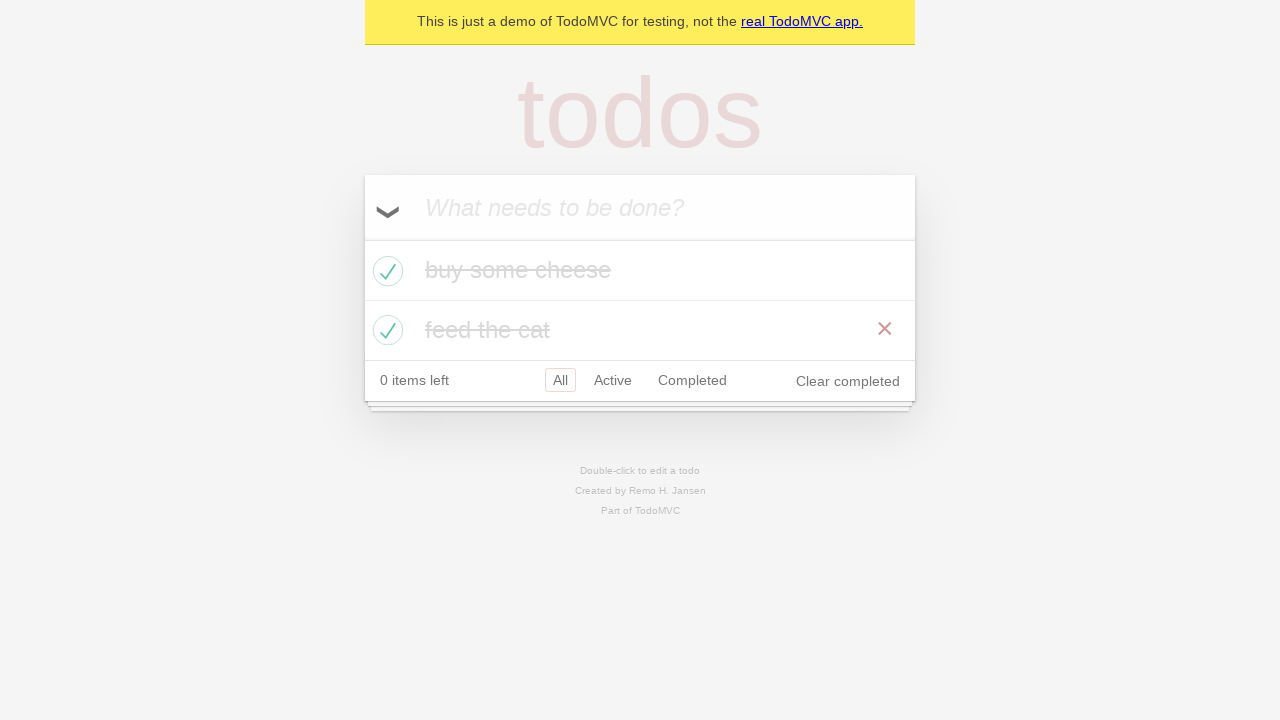